Tests Hacker News search with special characters that should return no results

Starting URL: https://news.ycombinator.com

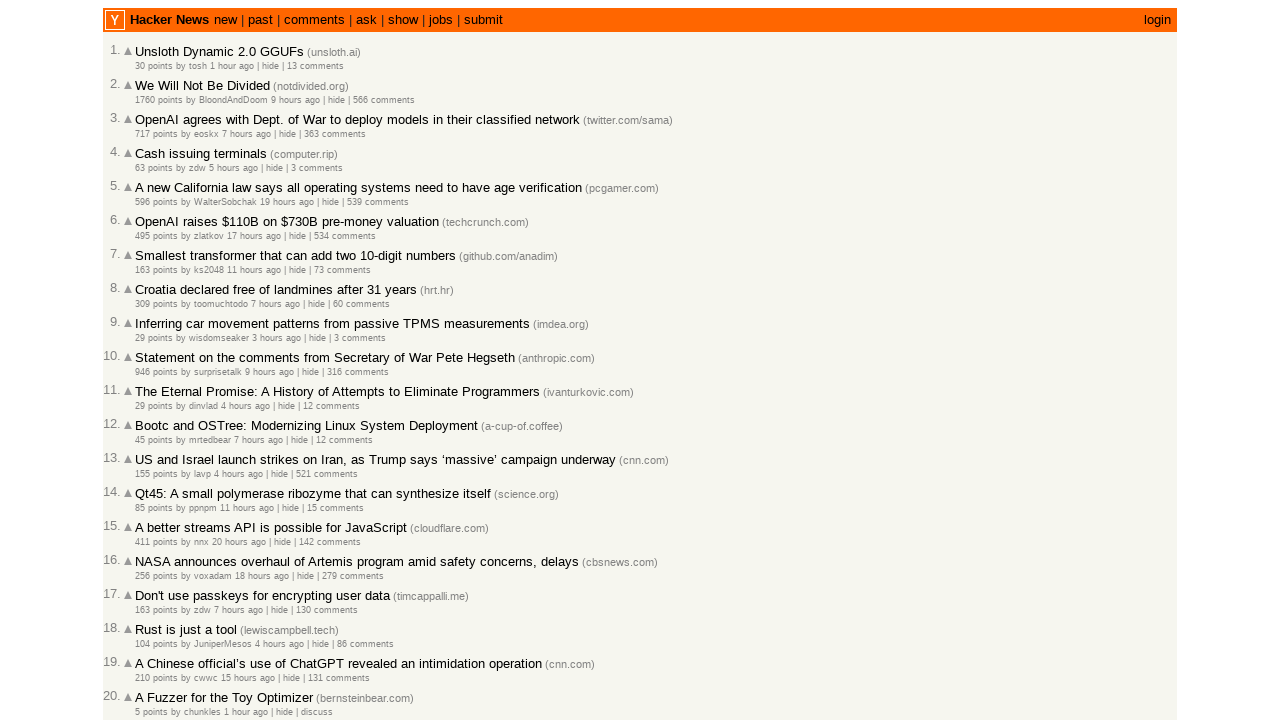

Filled search box with special characters '?*^^%' on input[name='q']
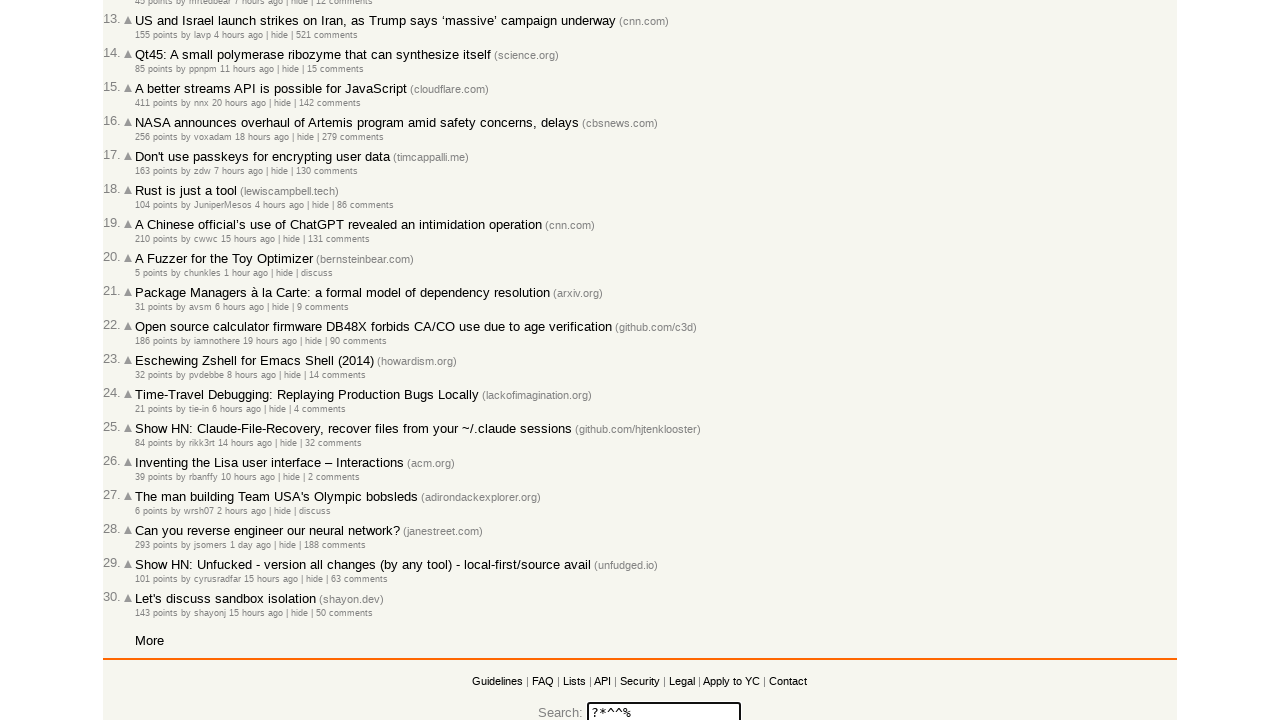

Submitted search by pressing Enter on input[name='q']
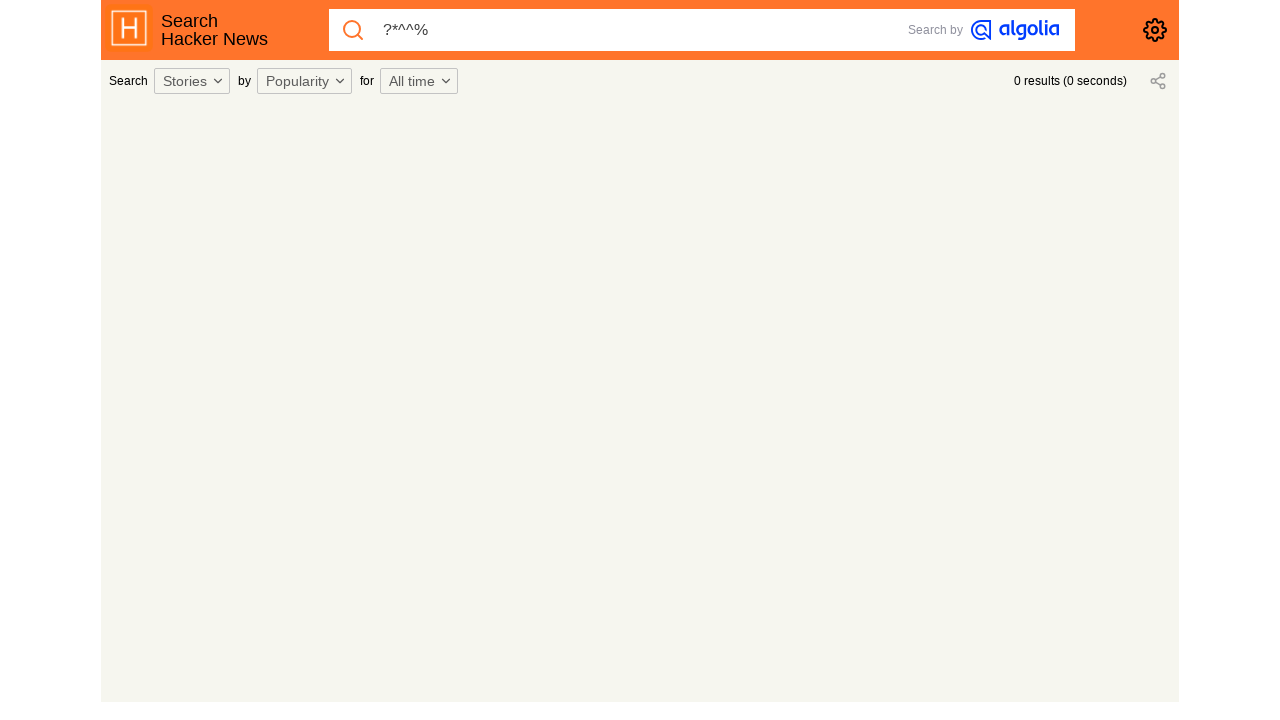

Waited for network to be idle after search submission
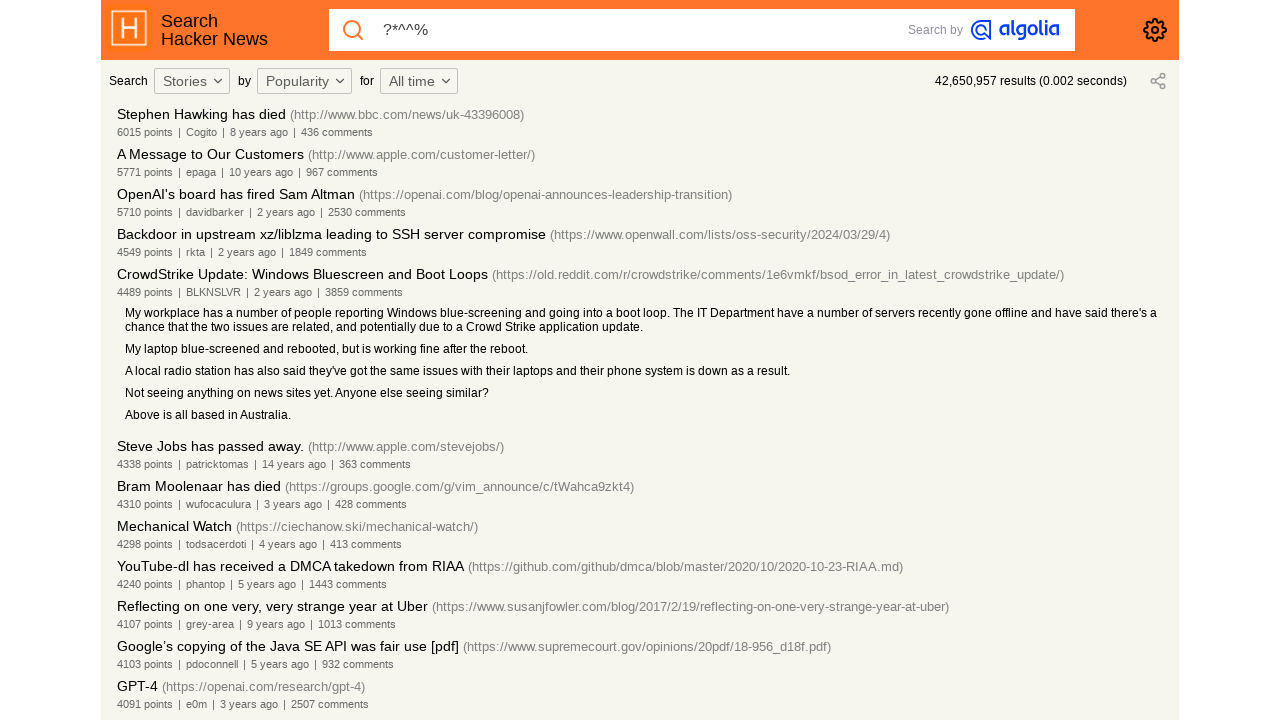

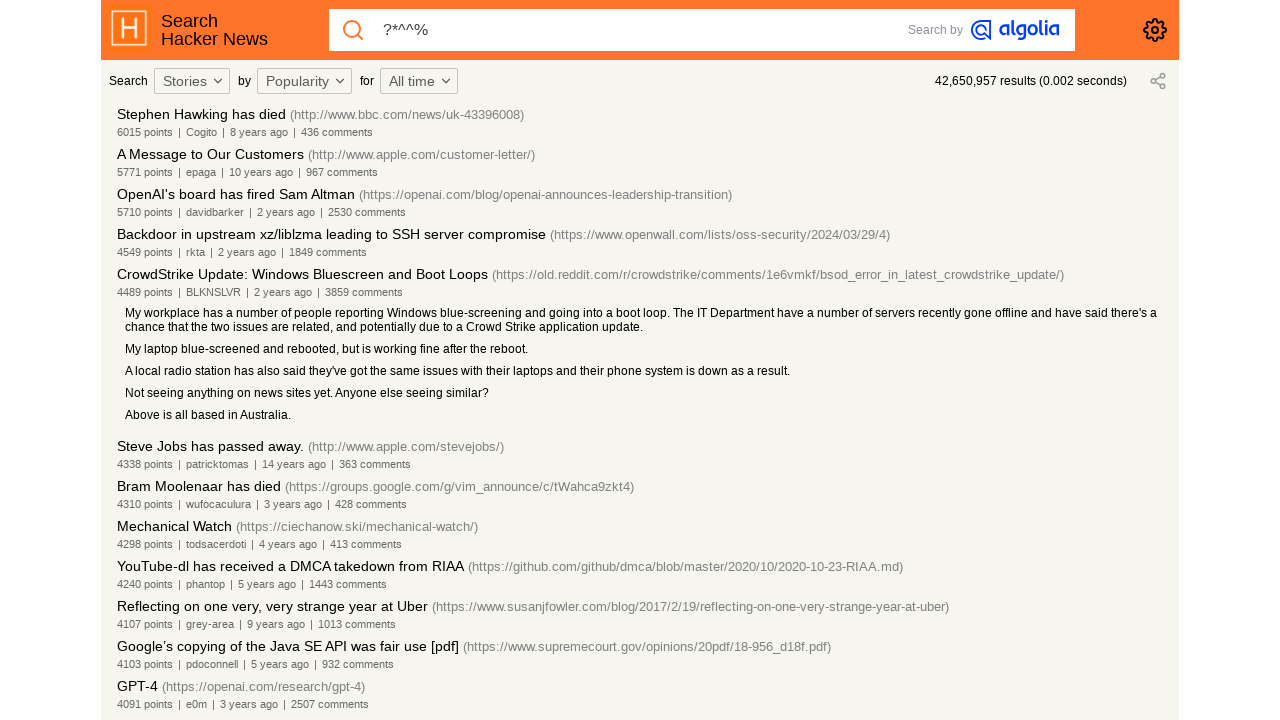